Tests the filter functionality on the NPU news page by opening the filter, selecting a region (Praha), applying the filter, and then loading more results.

Starting URL: https://www.npu.cz/cs/novinky

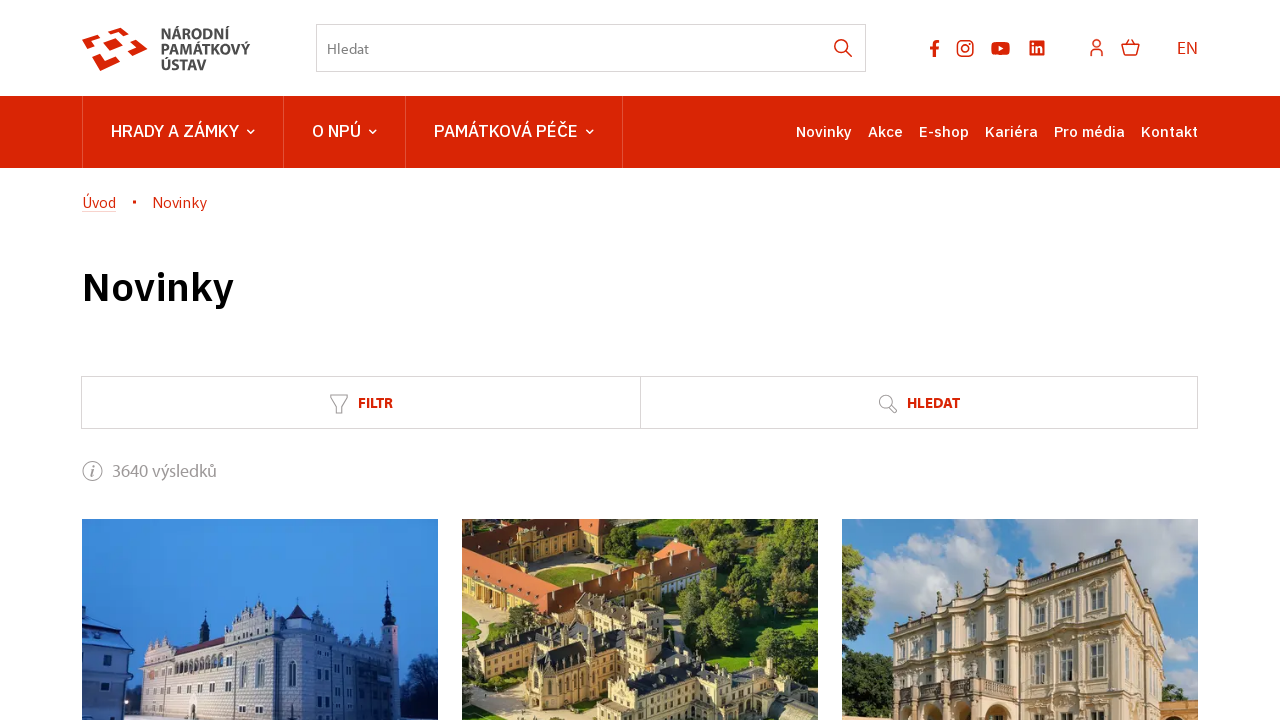

Filter link became visible
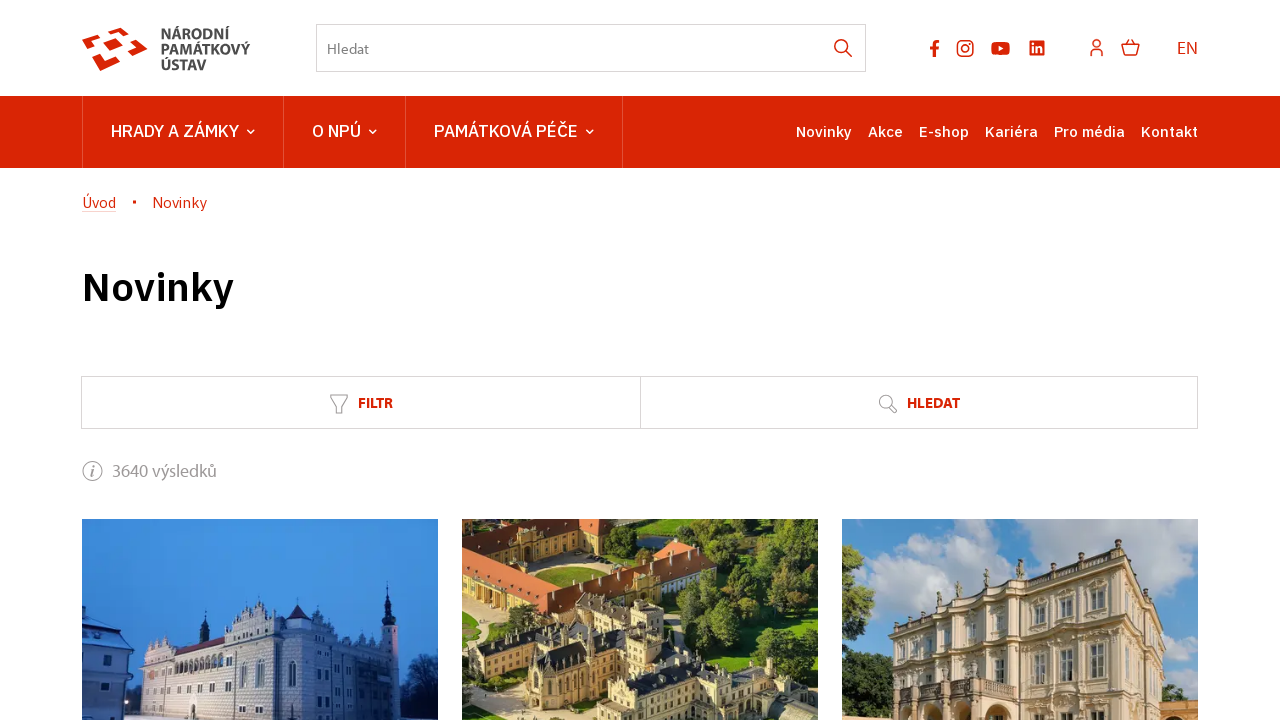

Clicked Filter link to open filter panel at (360, 402) on internal:role=link[name="Filtr"i]
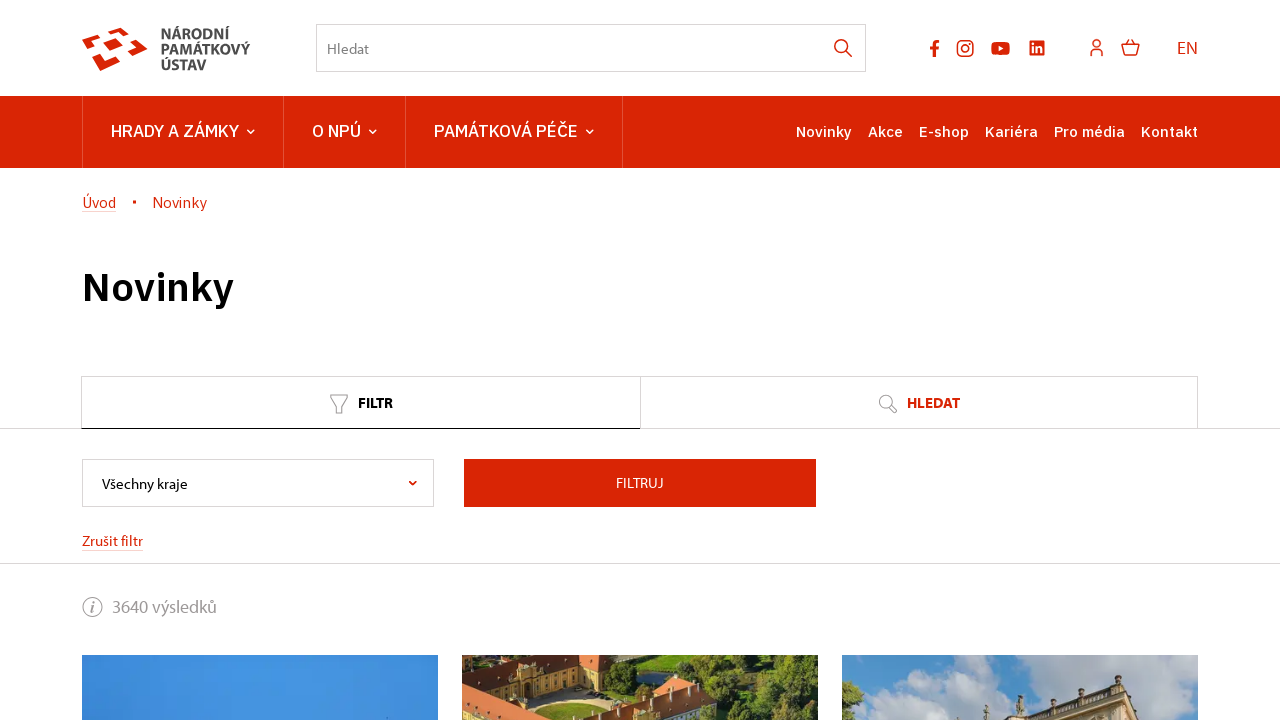

Filter button became visible
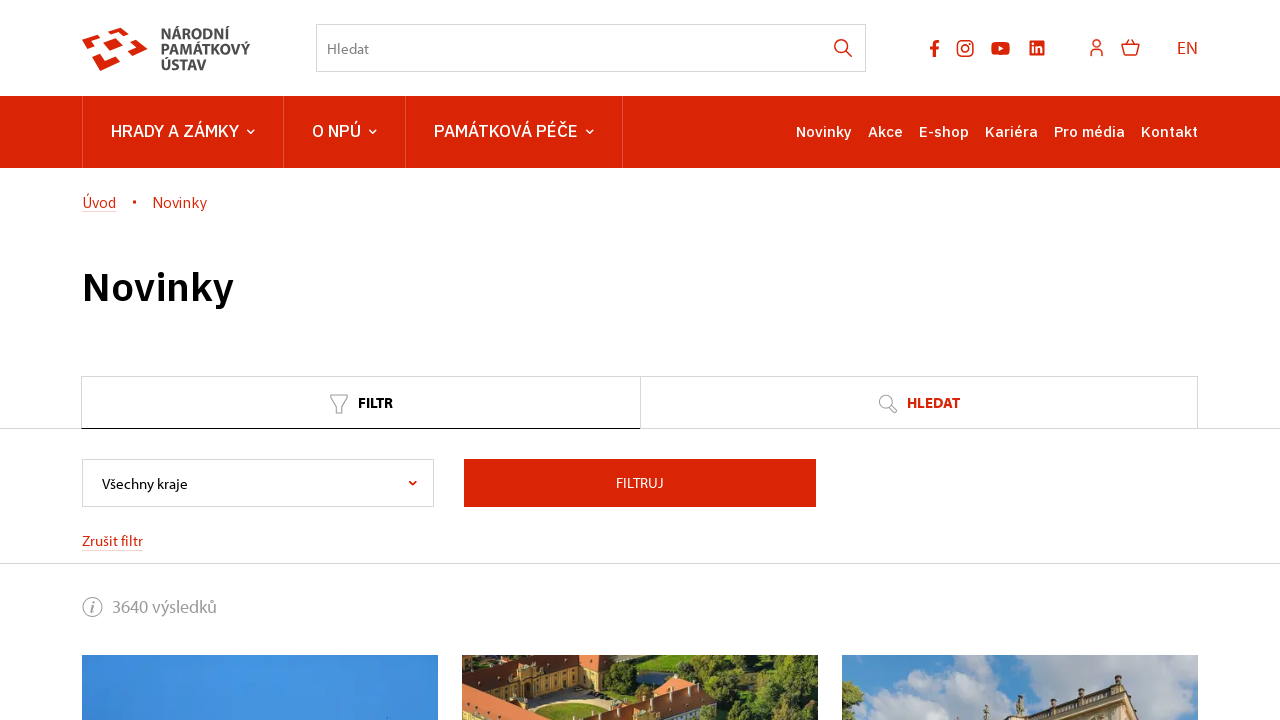

Region dropdown became visible
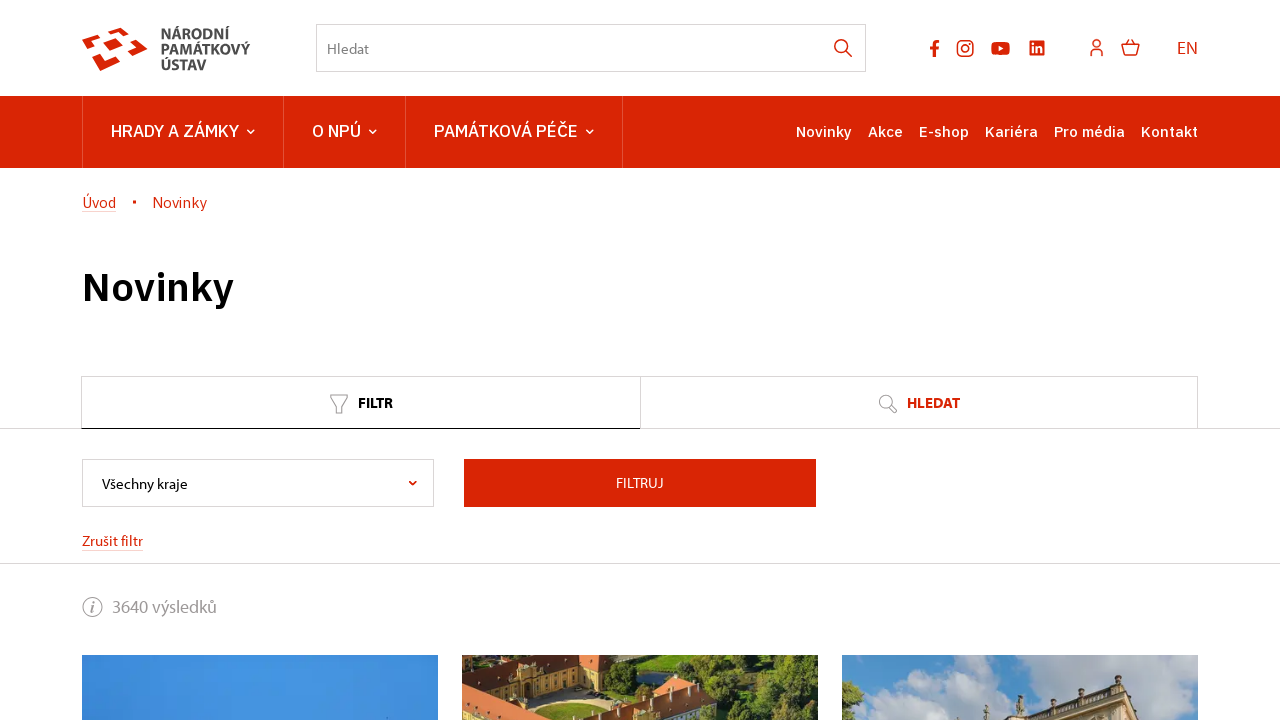

Selected 'Praha' from region dropdown on select[name='region']
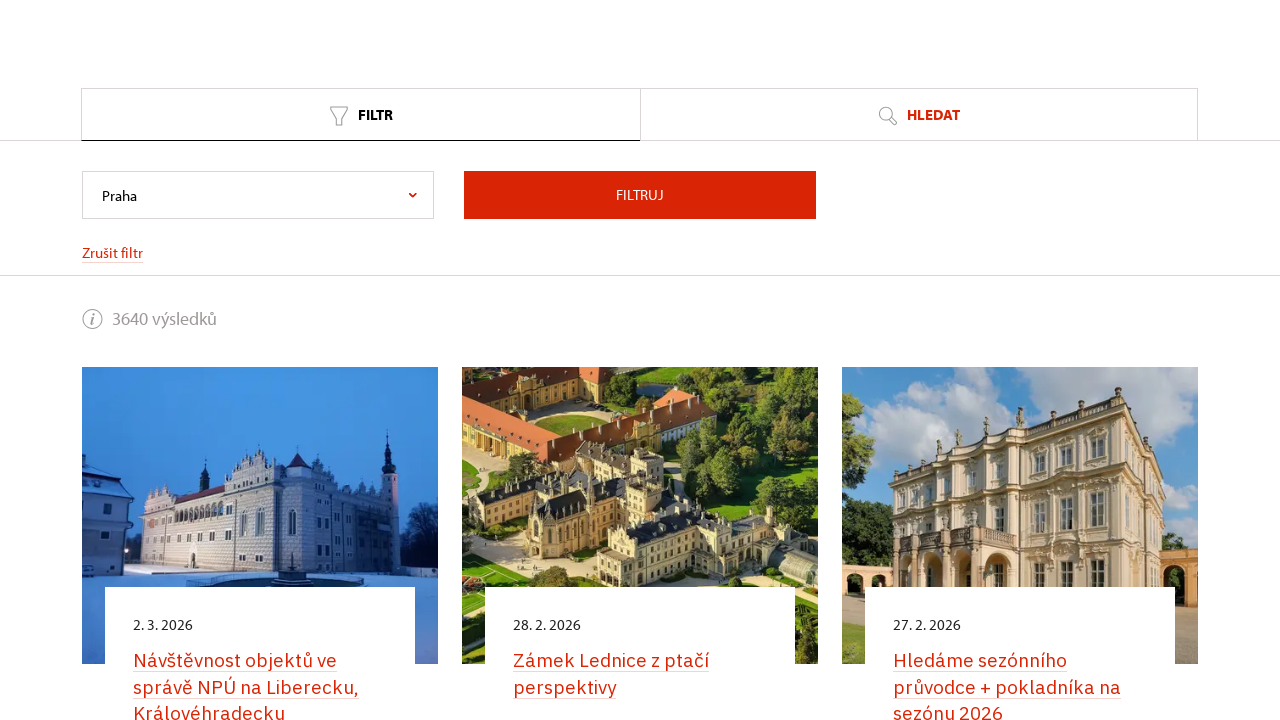

Clicked filter button to apply filter at (640, 115) on internal:role=button[name="Filtruj"i]
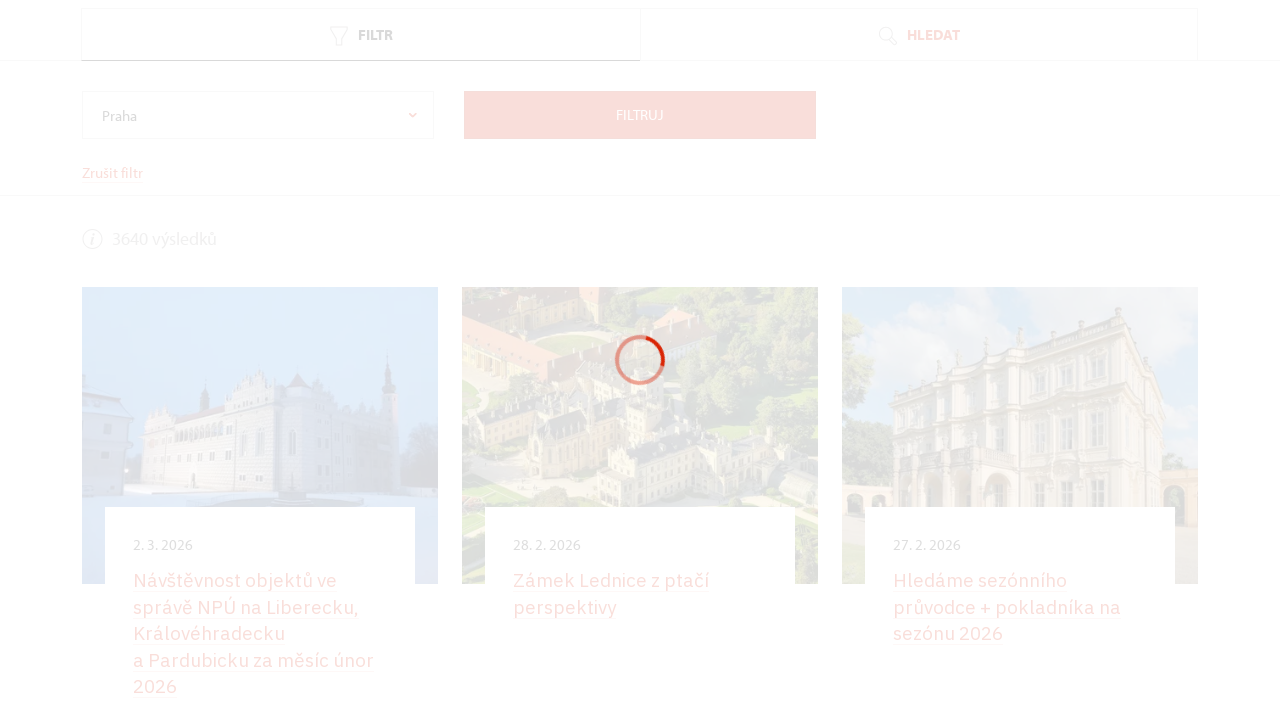

Network became idle after filter application
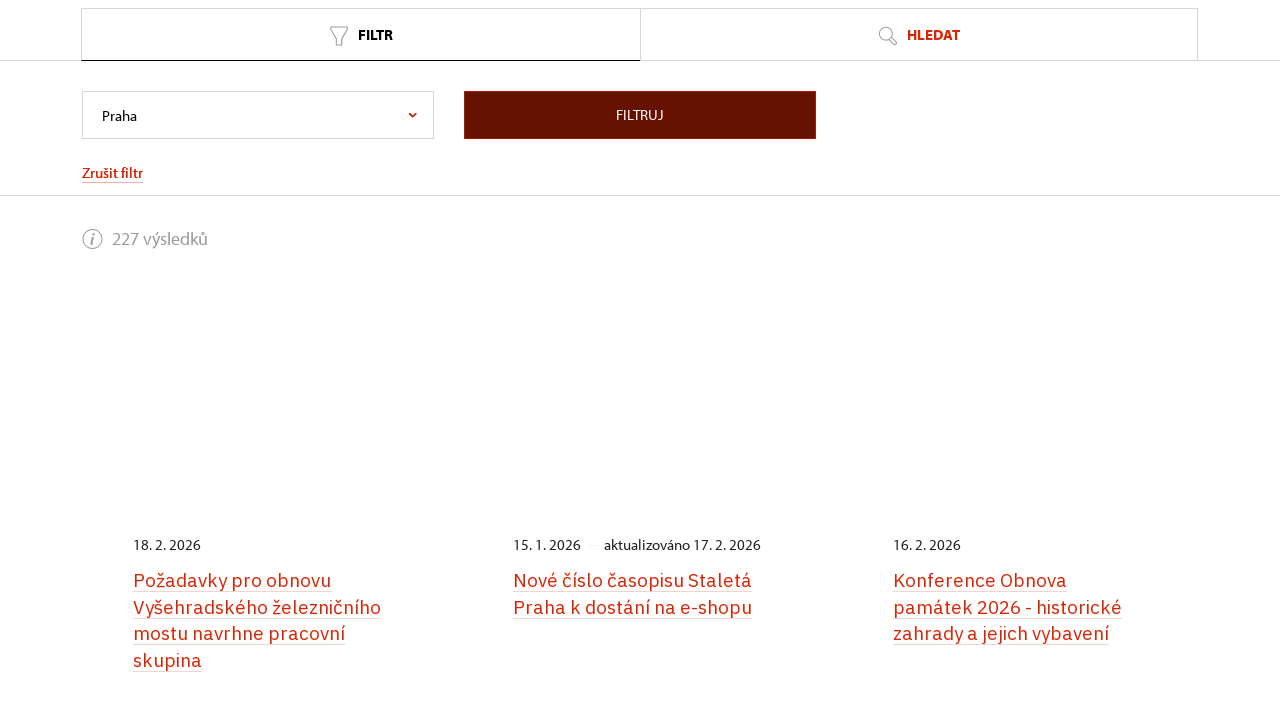

Filtered news items loaded on the page
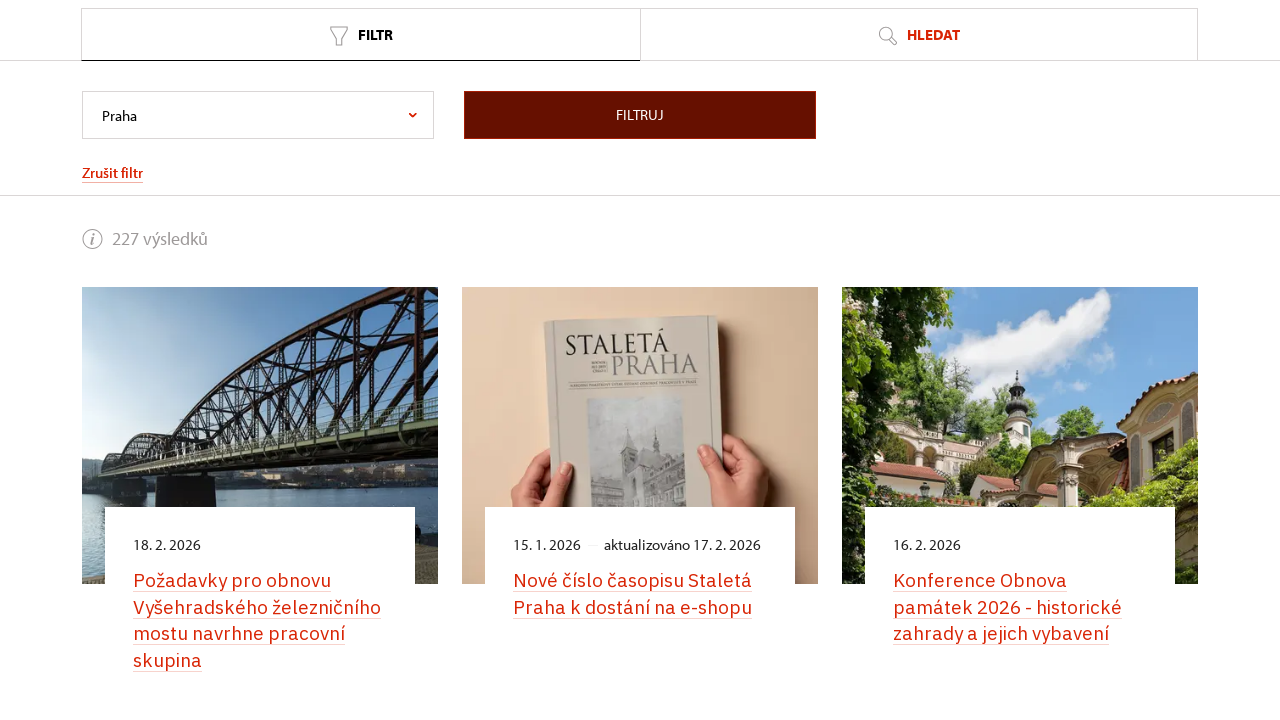

Clicked 'Load more' link to fetch additional results at (640, 361) on internal:role=link[name="Načíst další"i]
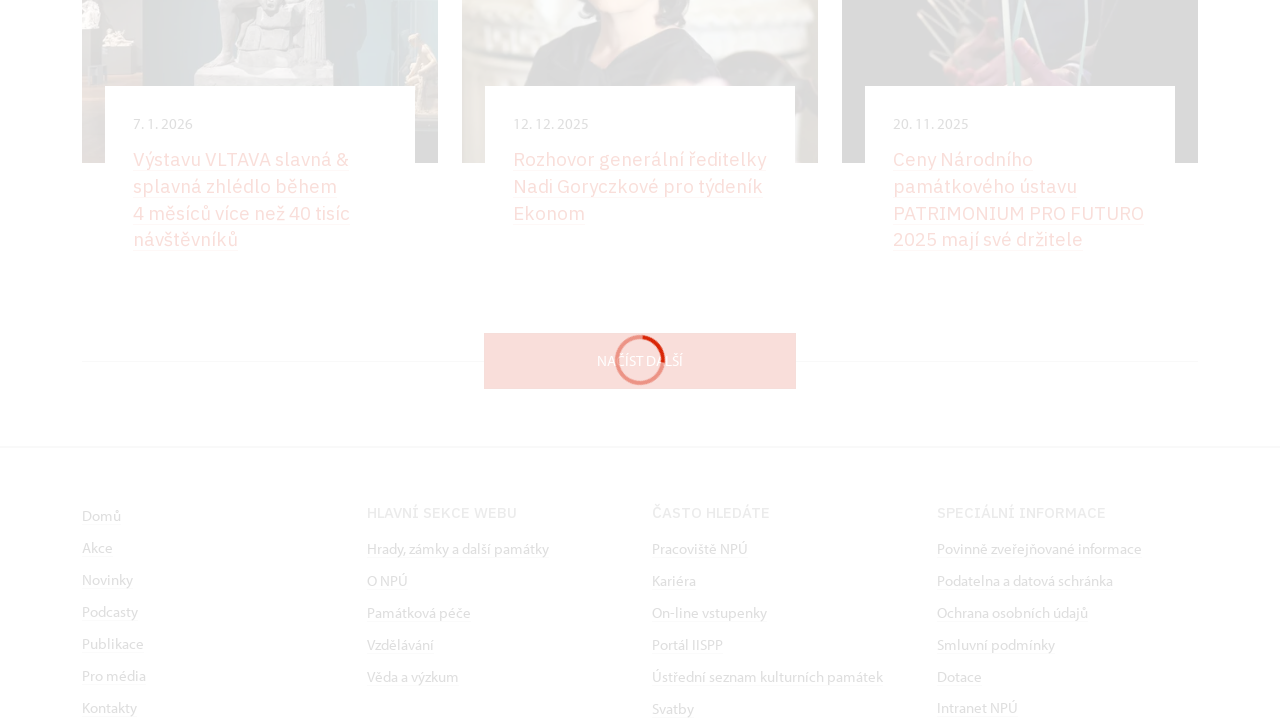

Waited for additional results to load
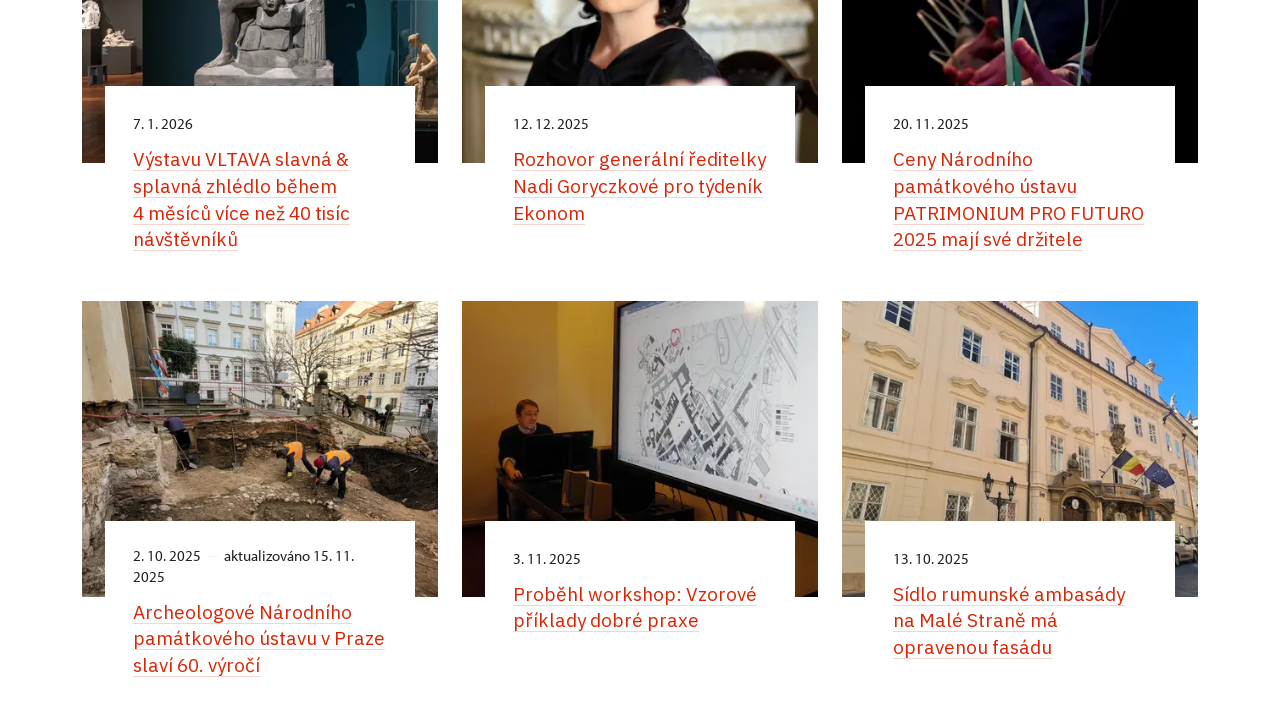

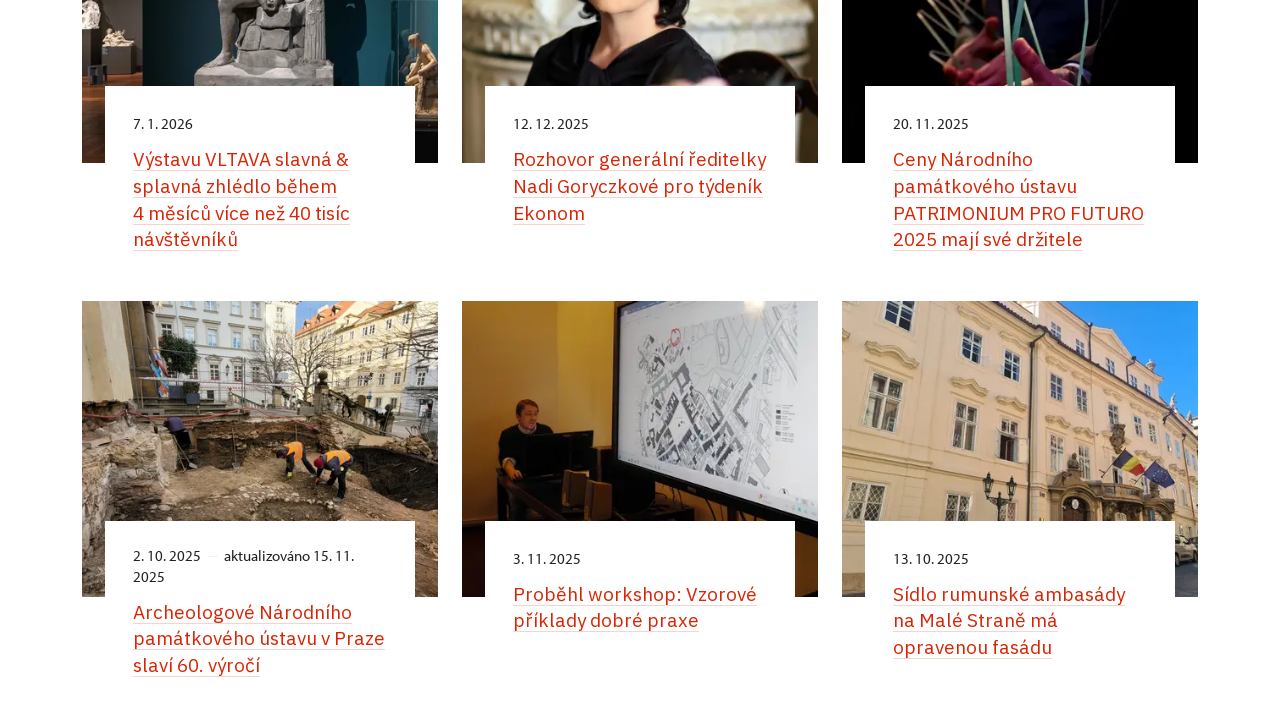